Tests dismissing a JavaScript confirm dialog by clicking the second button, dismissing the alert, and verifying the result message does not contain "successfully"

Starting URL: https://the-internet.herokuapp.com/javascript_alerts

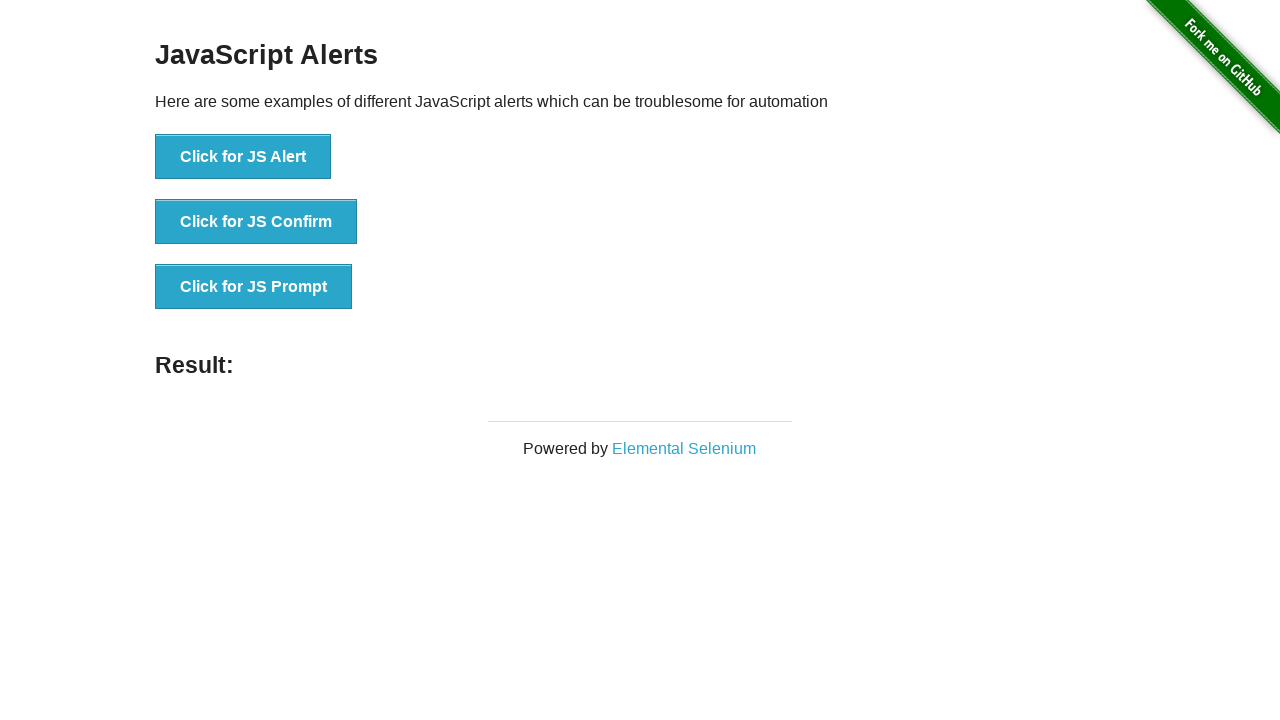

Set up dialog handler to dismiss the confirm dialog
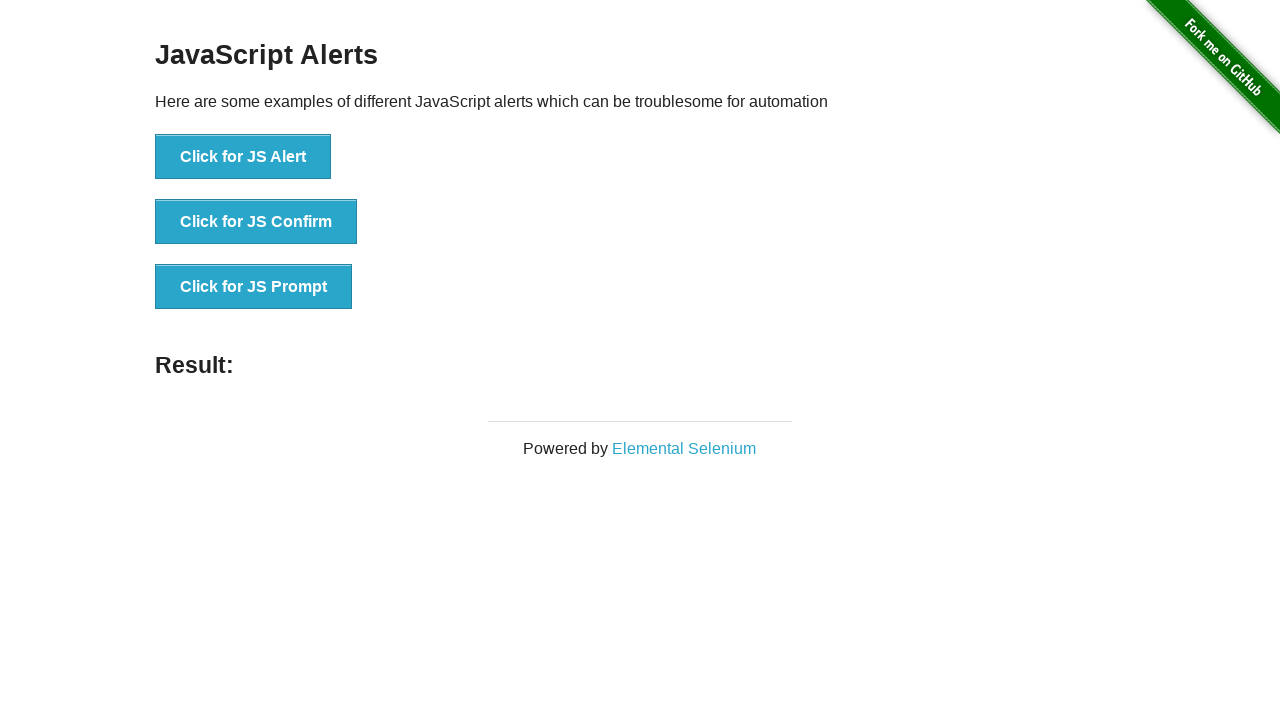

Clicked the JS Confirm button to trigger the confirm dialog at (256, 222) on button[onclick='jsConfirm()']
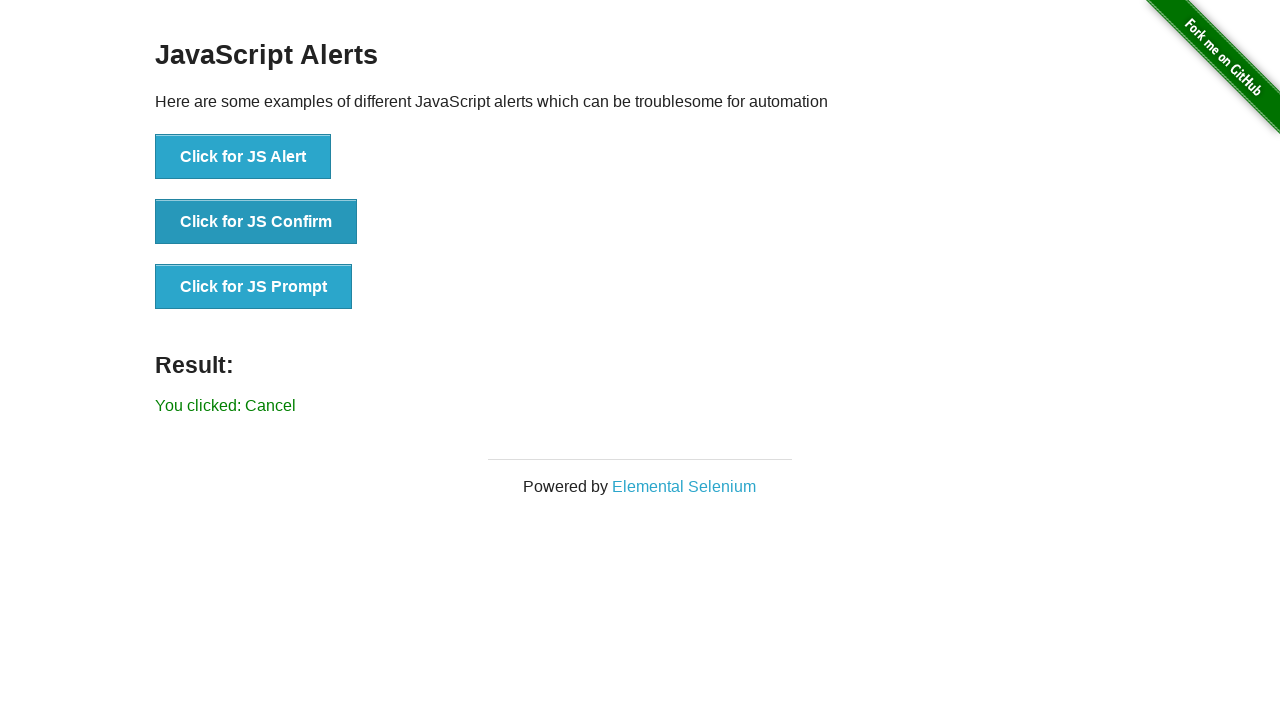

Result message element loaded
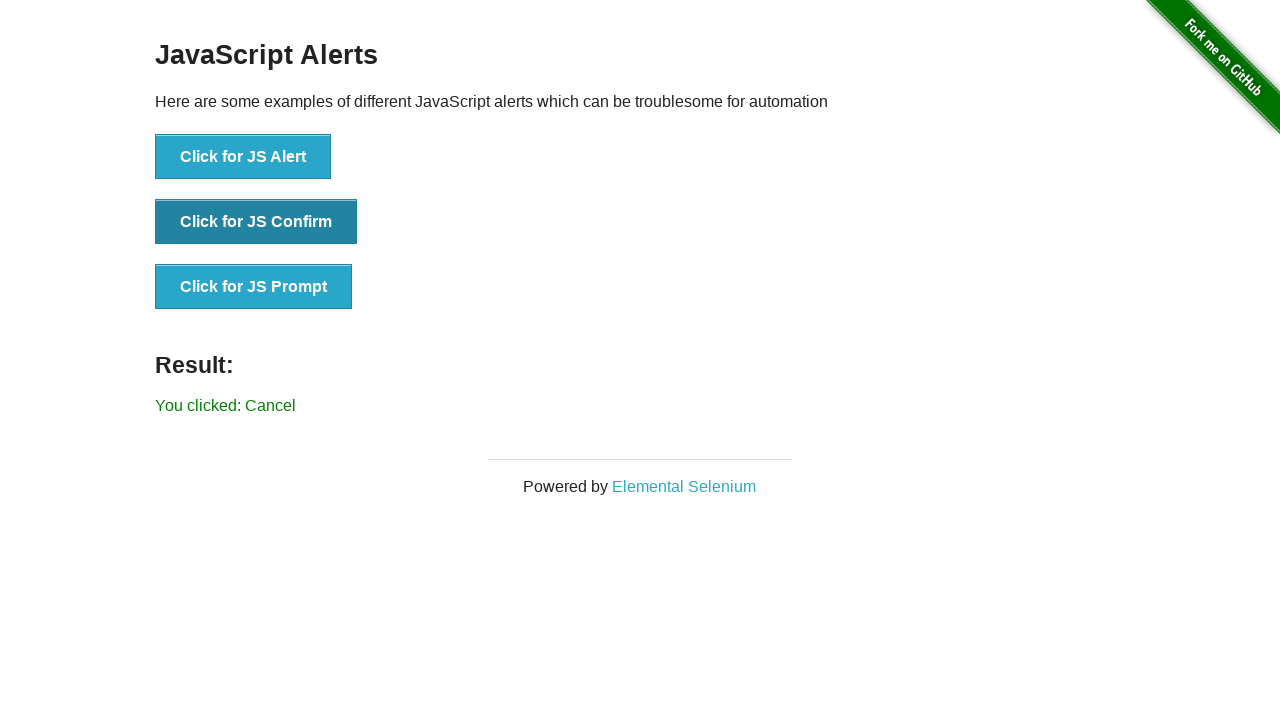

Retrieved result message text content
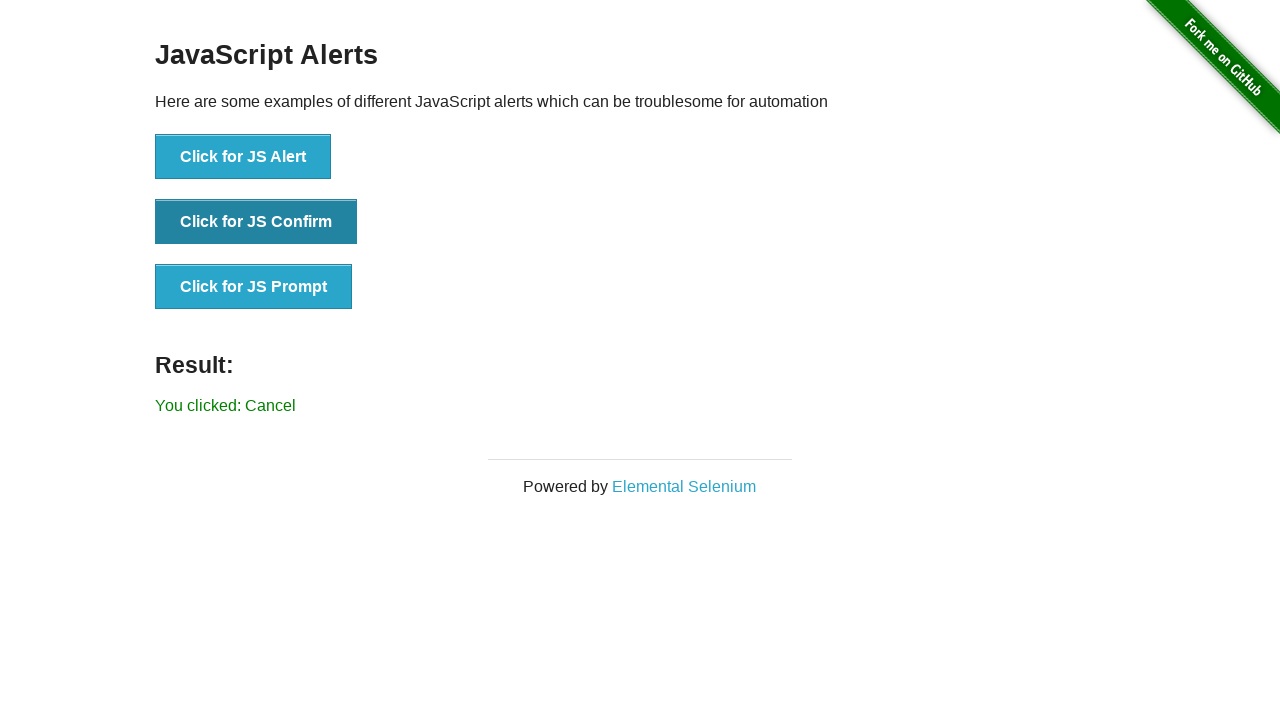

Verified that result message does not contain 'successfully' - alert was dismissed
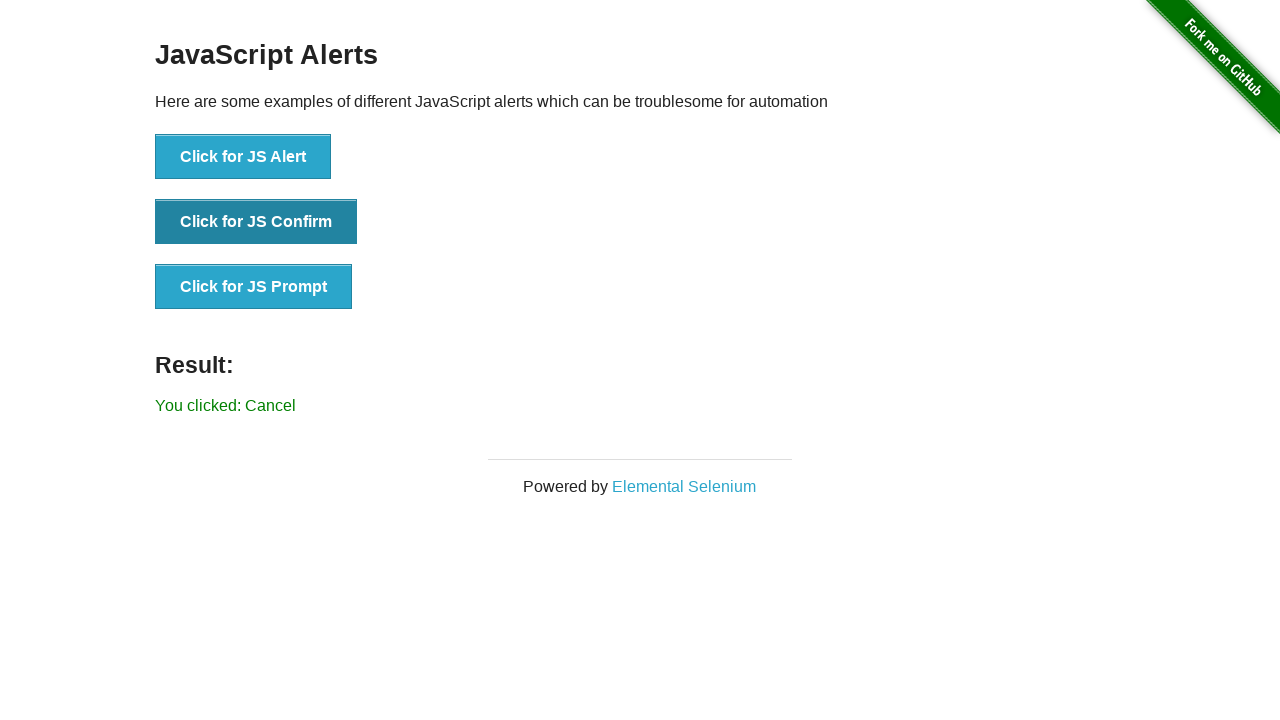

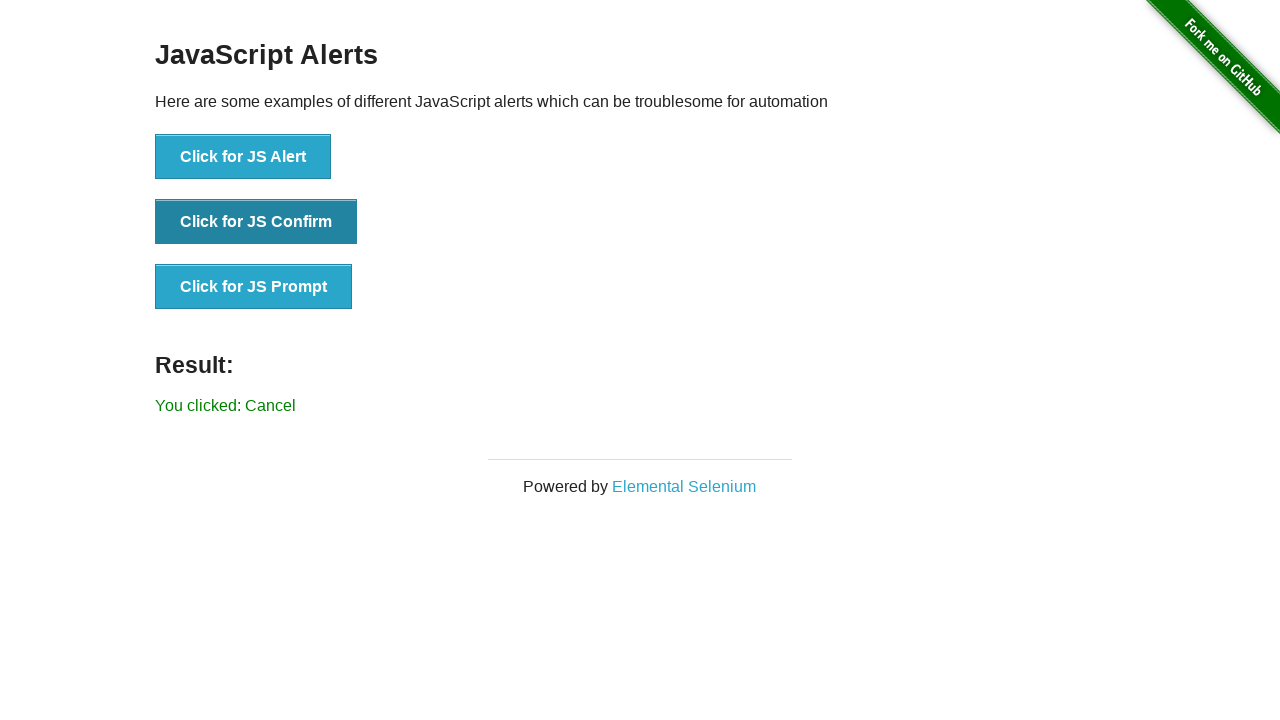